Tests the status bar by adding items and toggling them, verifying the count updates

Starting URL: https://todomvc.com/examples/react/dist/

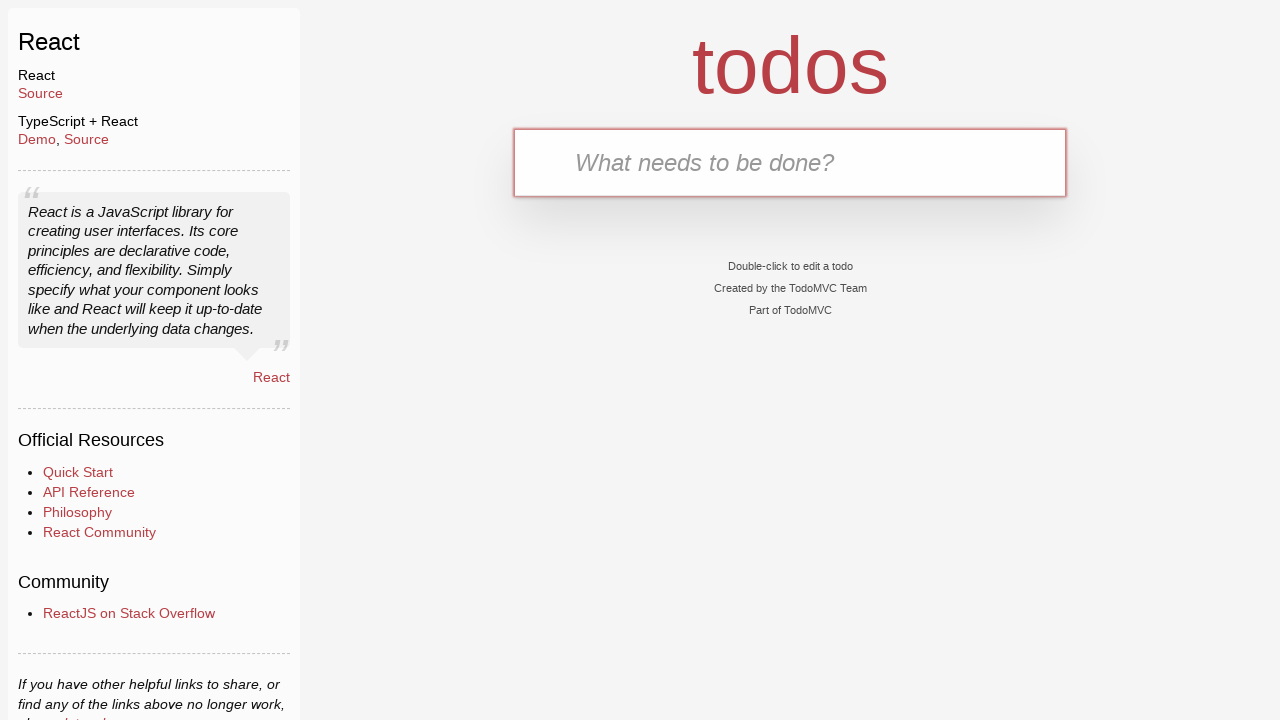

Reloaded the page to start fresh
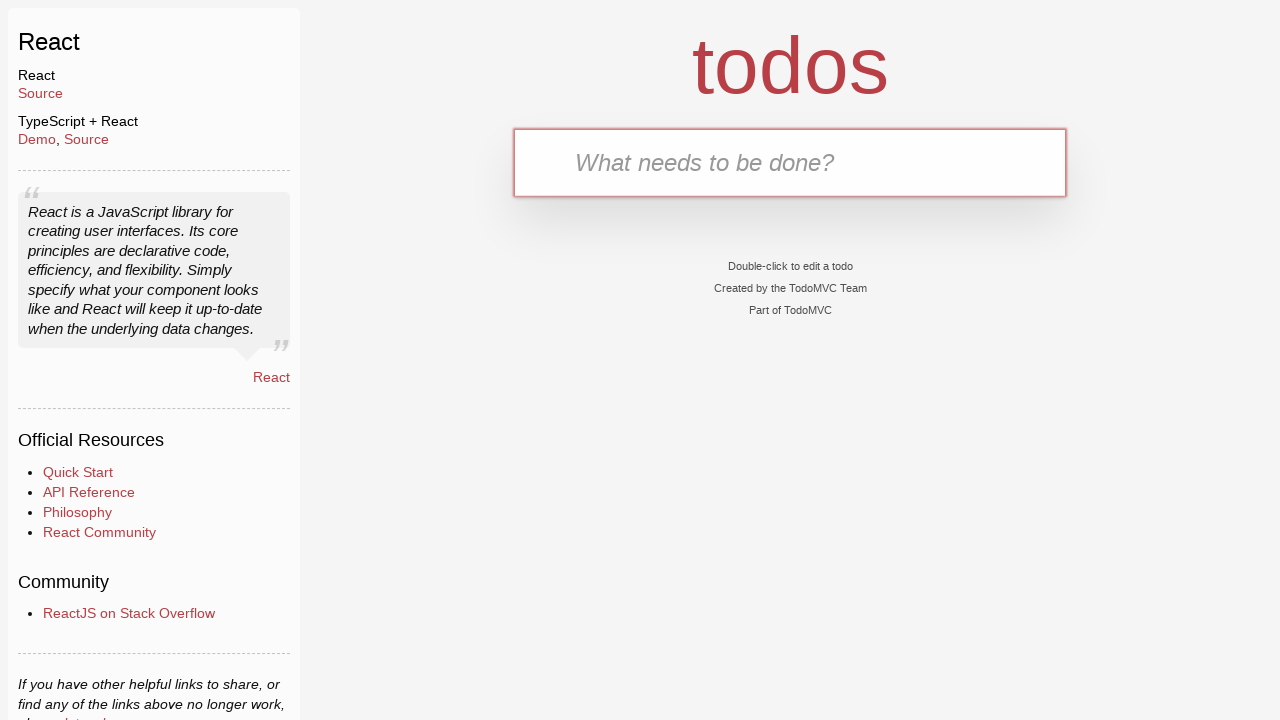

Filled input field with 'Item 1' on input.new-todo[data-testid='text-input']
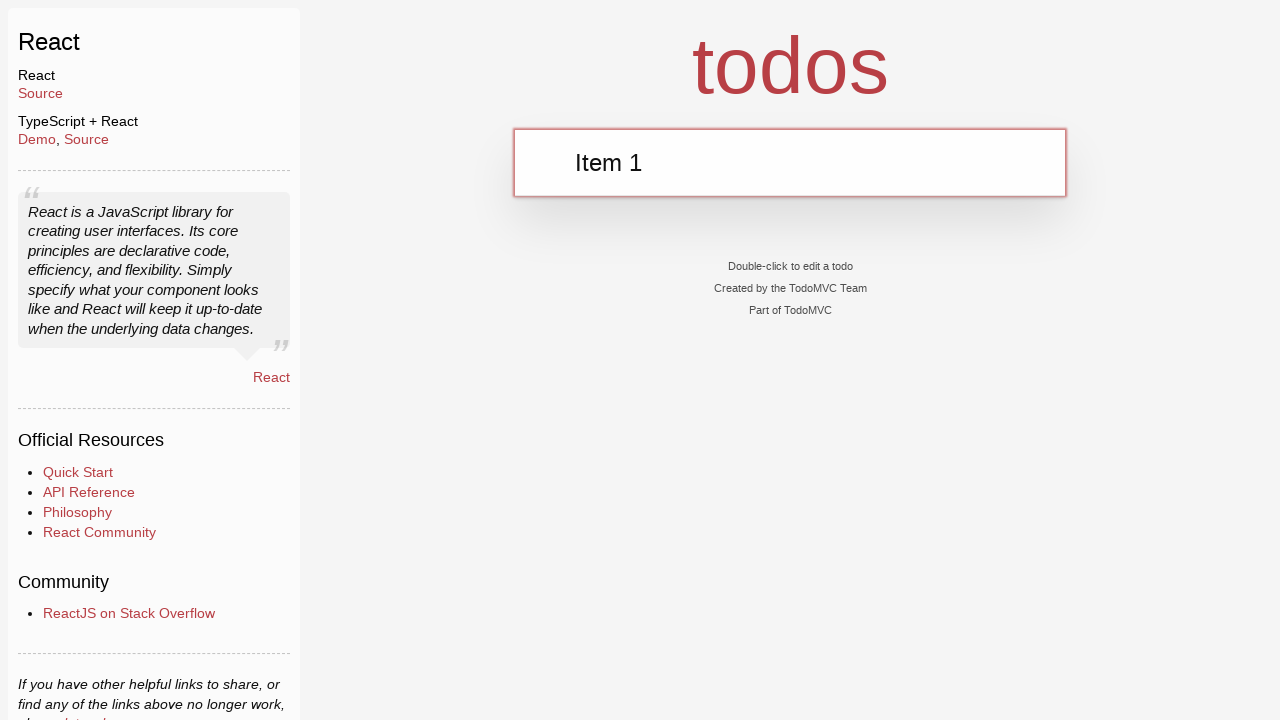

Pressed Enter to add Item 1 to the todo list on input.new-todo[data-testid='text-input']
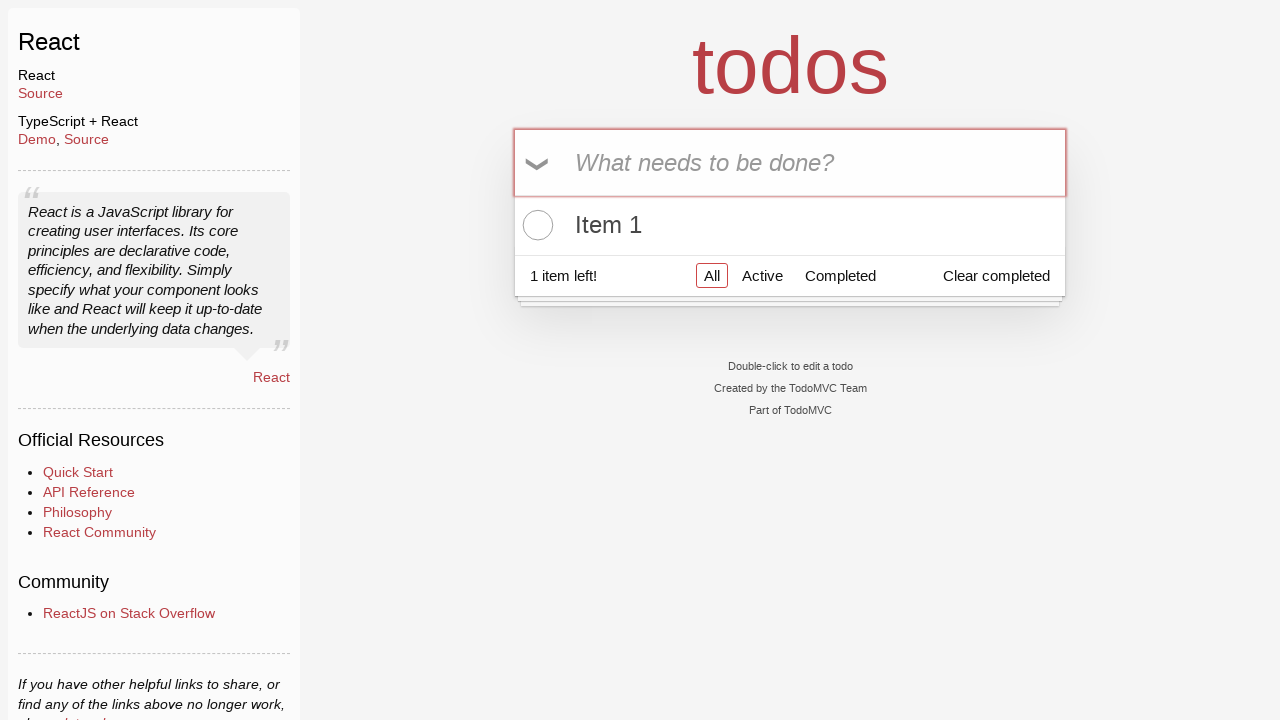

Filled input field with 'Item 2' on input.new-todo[data-testid='text-input']
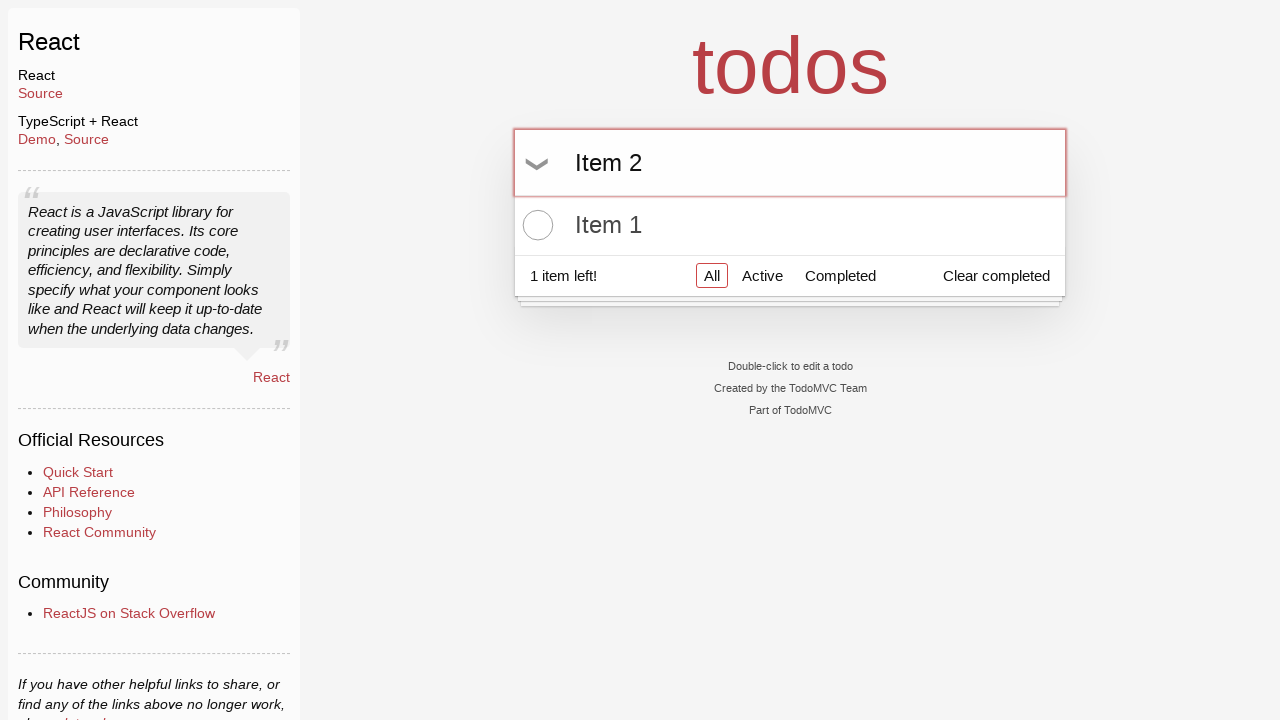

Pressed Enter to add Item 2 to the todo list on input.new-todo[data-testid='text-input']
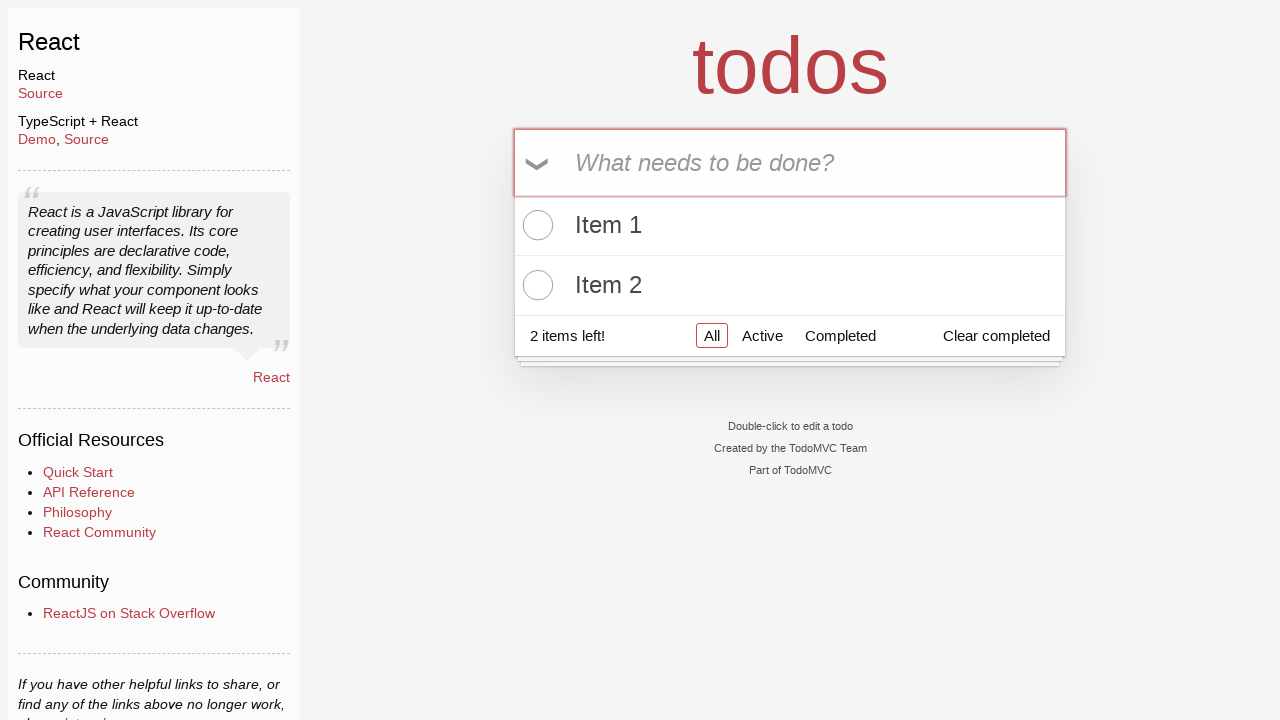

Clicked toggle-all checkbox to mark all items as complete at (539, 163) on input.toggle-all[data-testid='toggle-all']
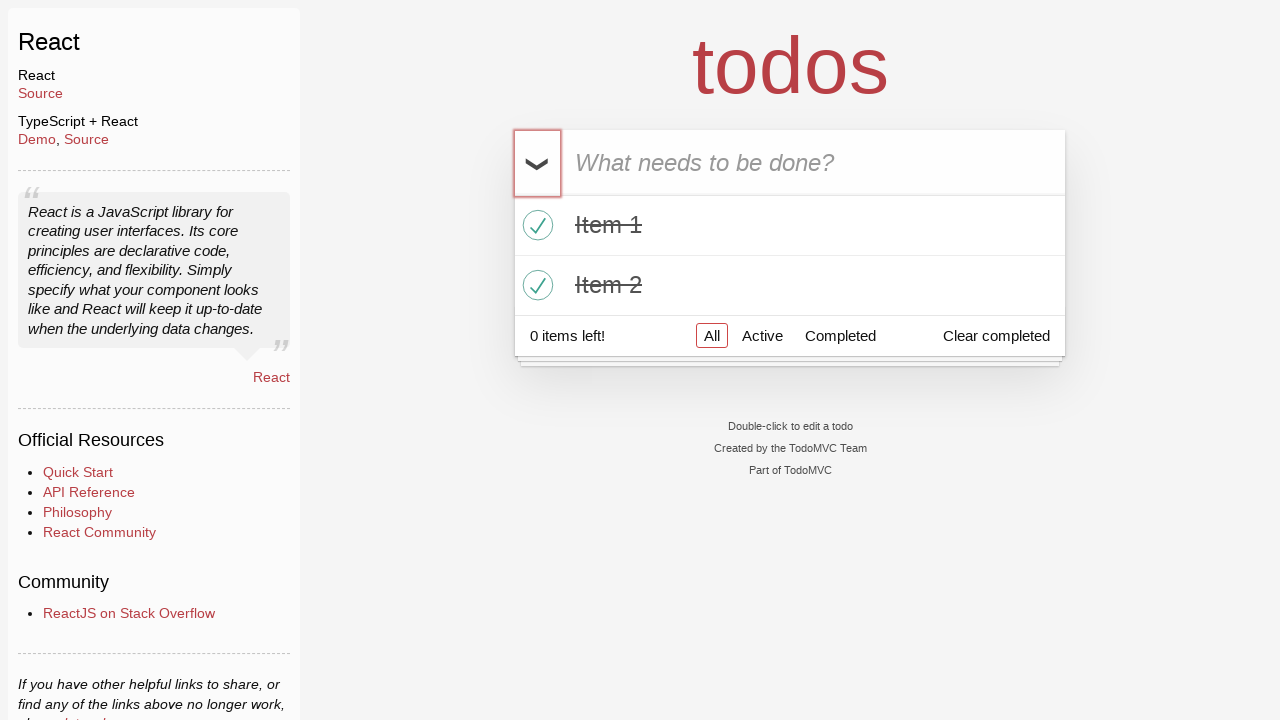

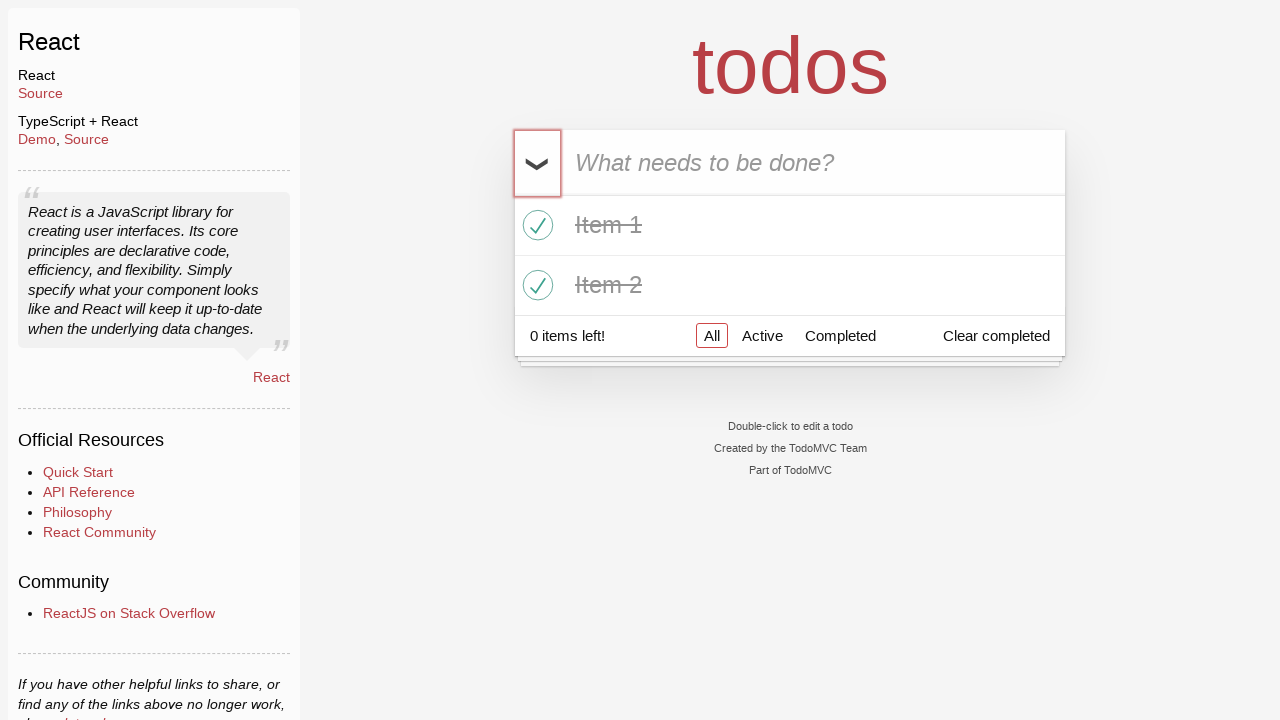